Clicks all delete links in the table and verifies they update the URL with #delete

Starting URL: https://the-internet.herokuapp.com/challenging_dom

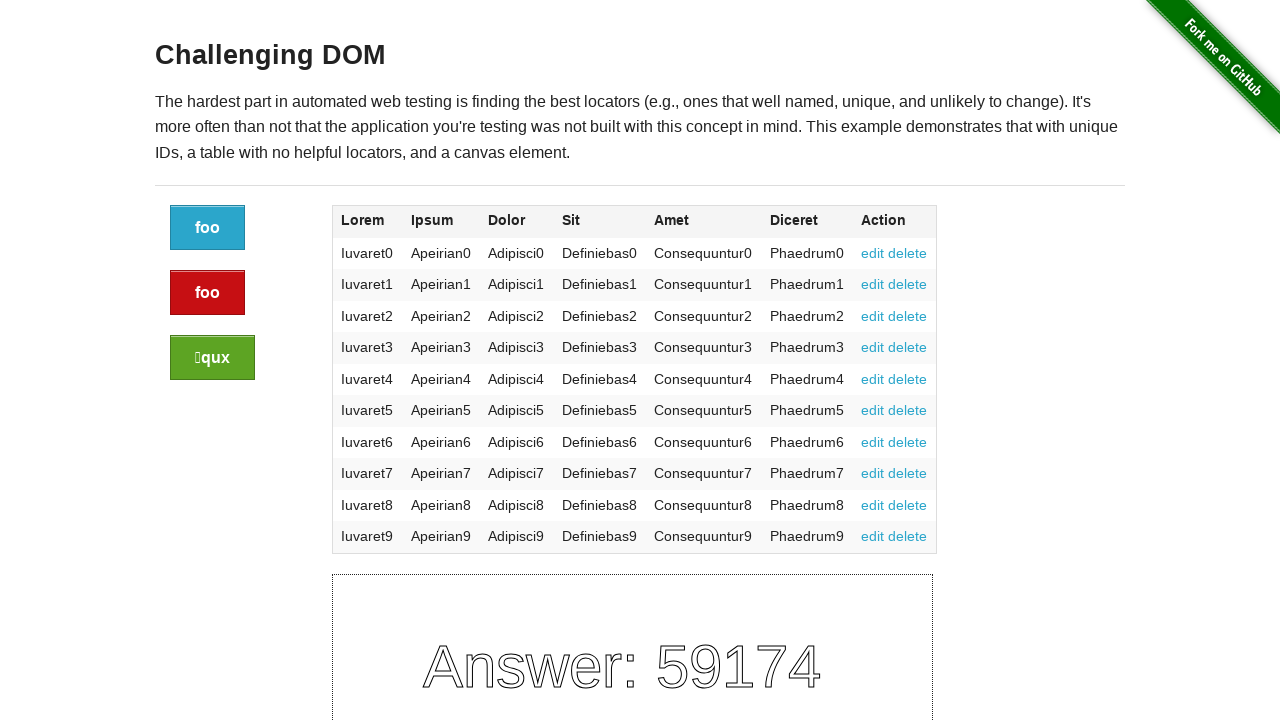

Navigated to the-internet.herokuapp.com/challenging_dom
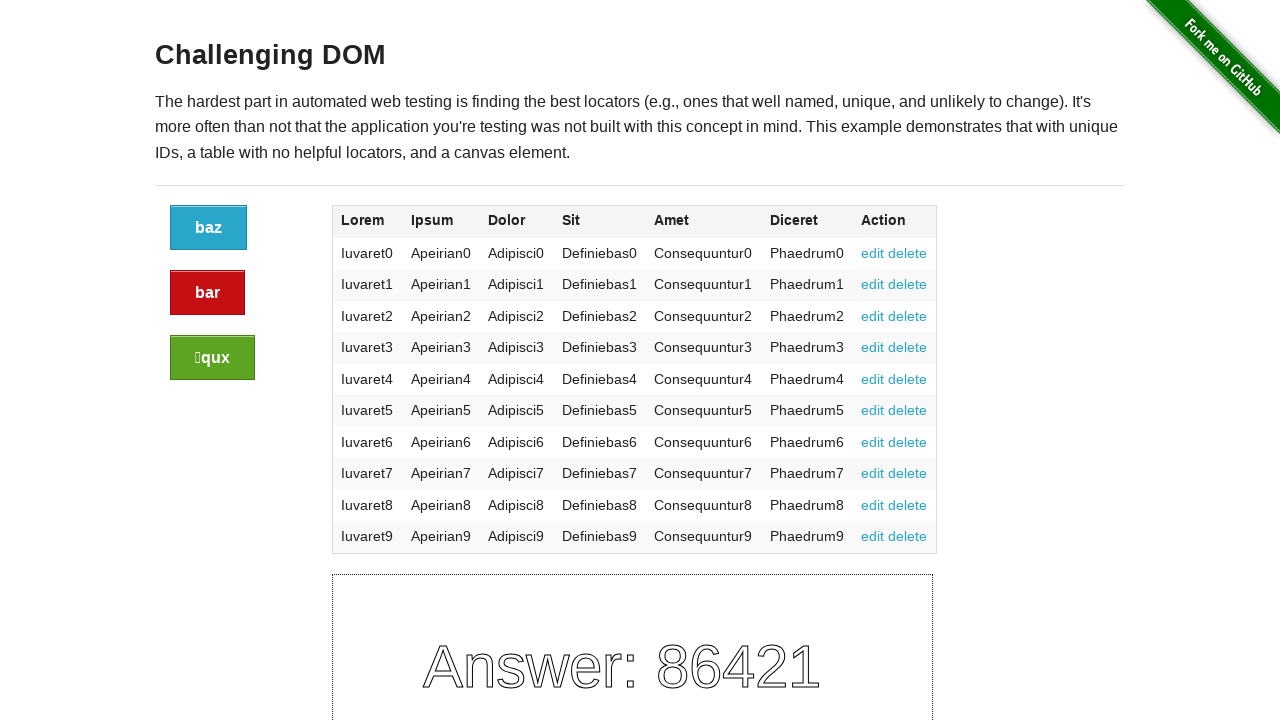

Located all delete links in the table
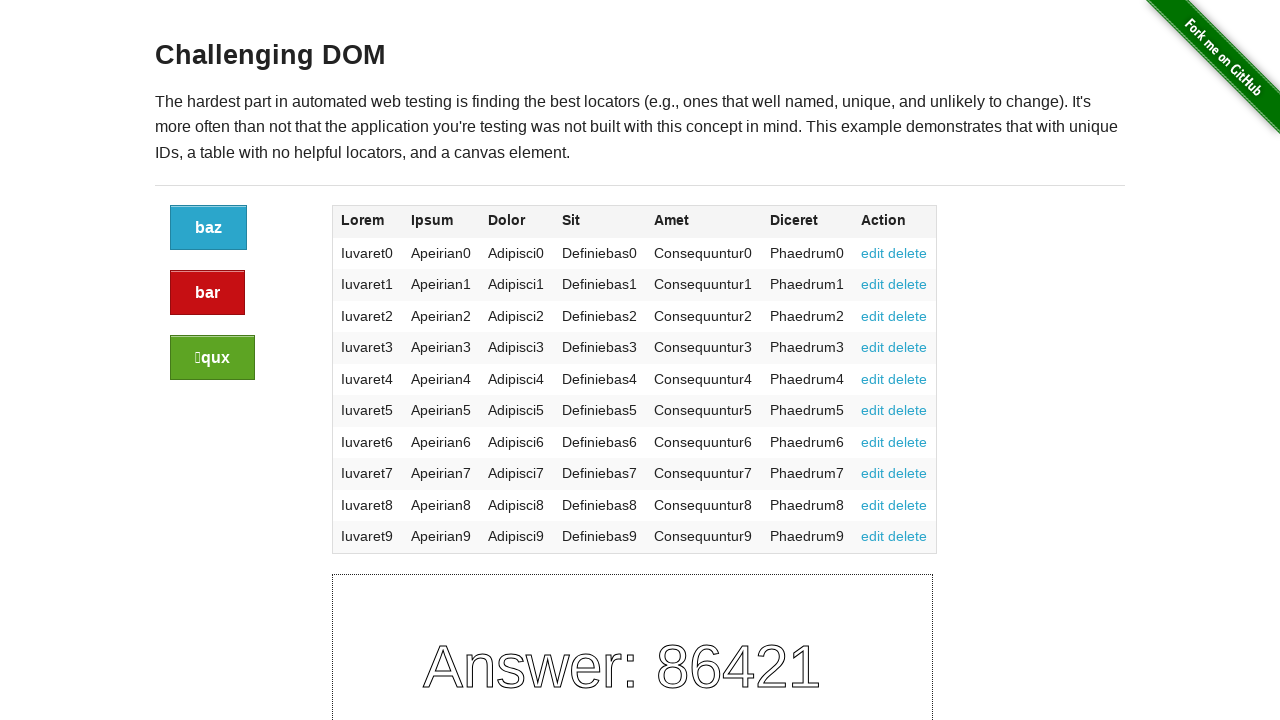

Clicked a delete link in the table at (908, 253) on a:has-text("delete") >> nth=0
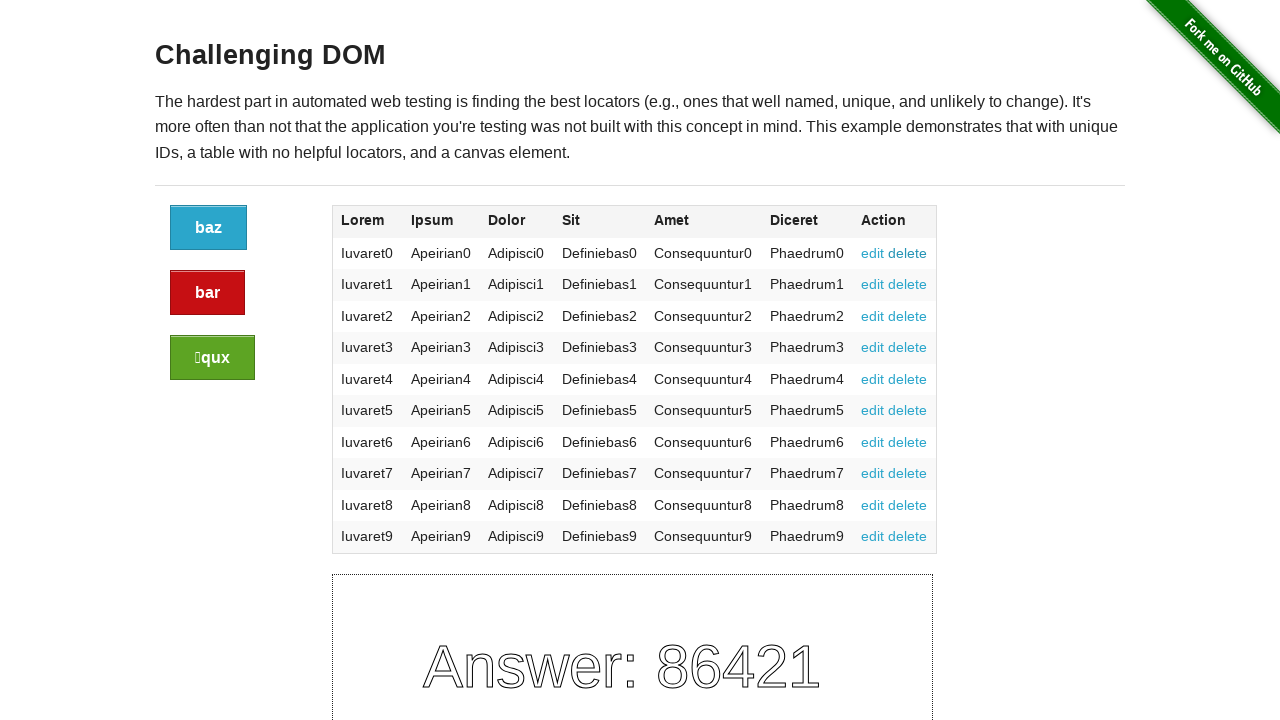

Verified URL updated to #delete
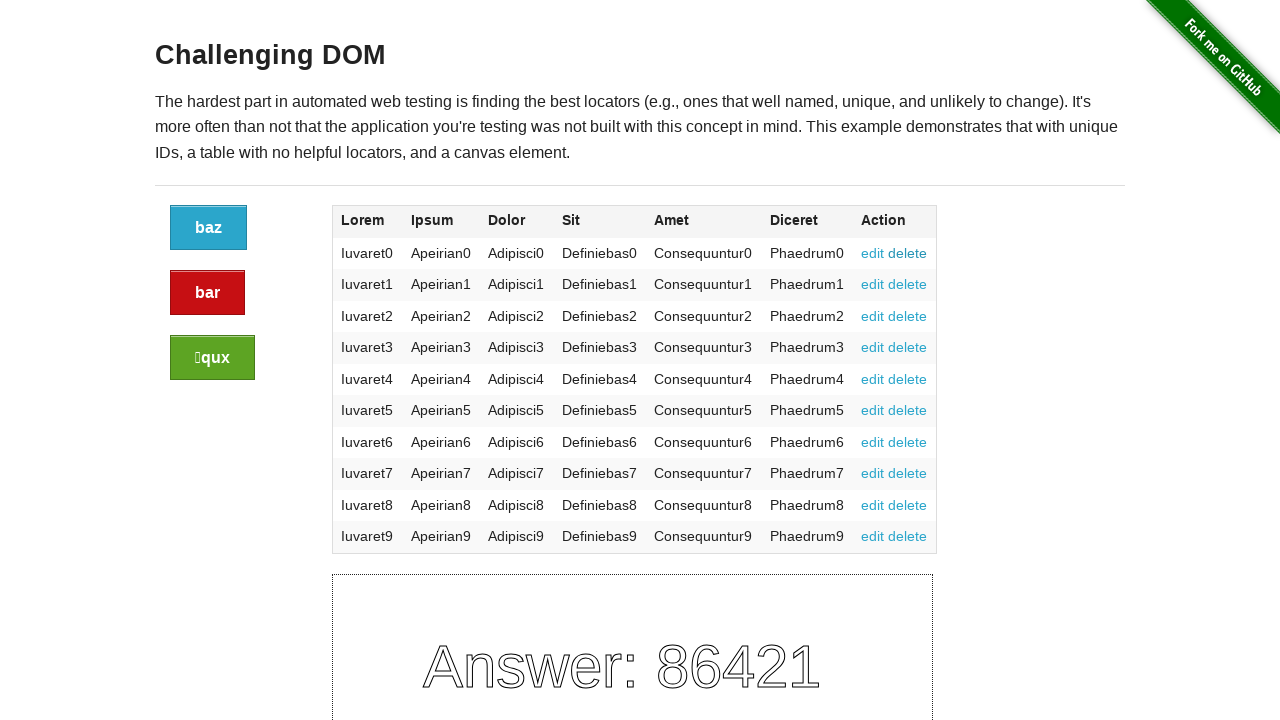

Clicked a delete link in the table at (908, 284) on a:has-text("delete") >> nth=1
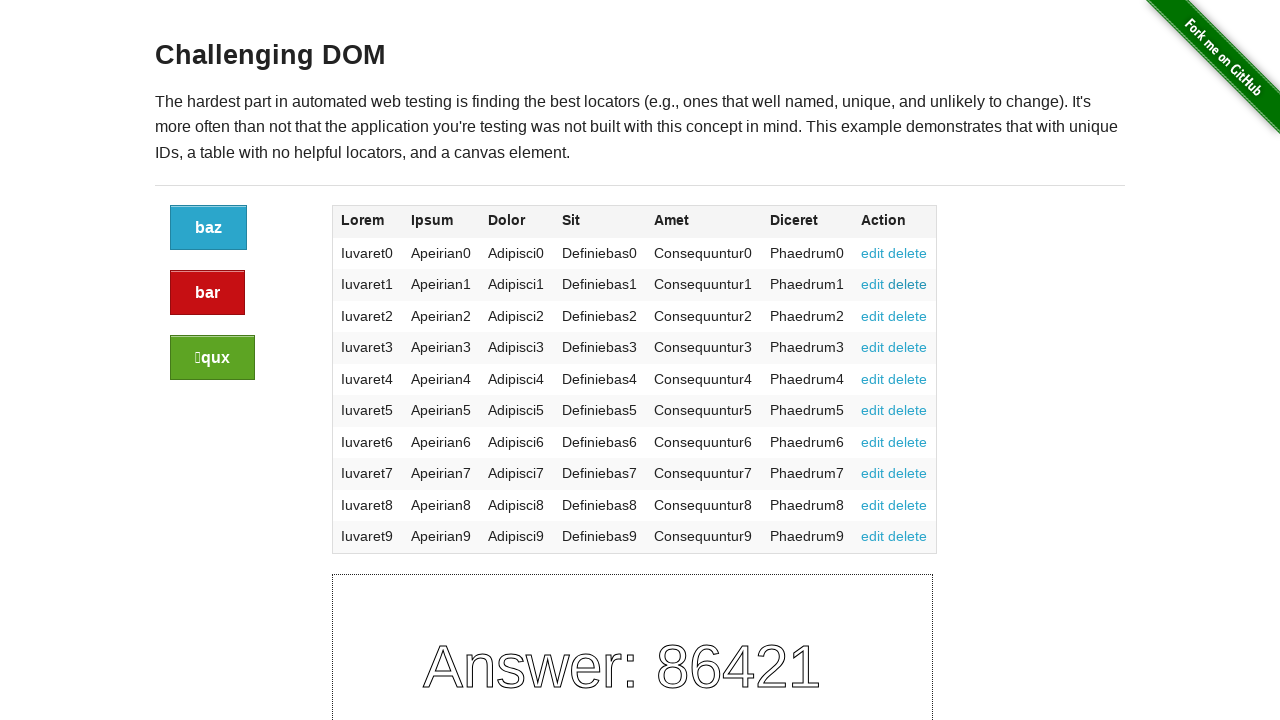

Verified URL updated to #delete
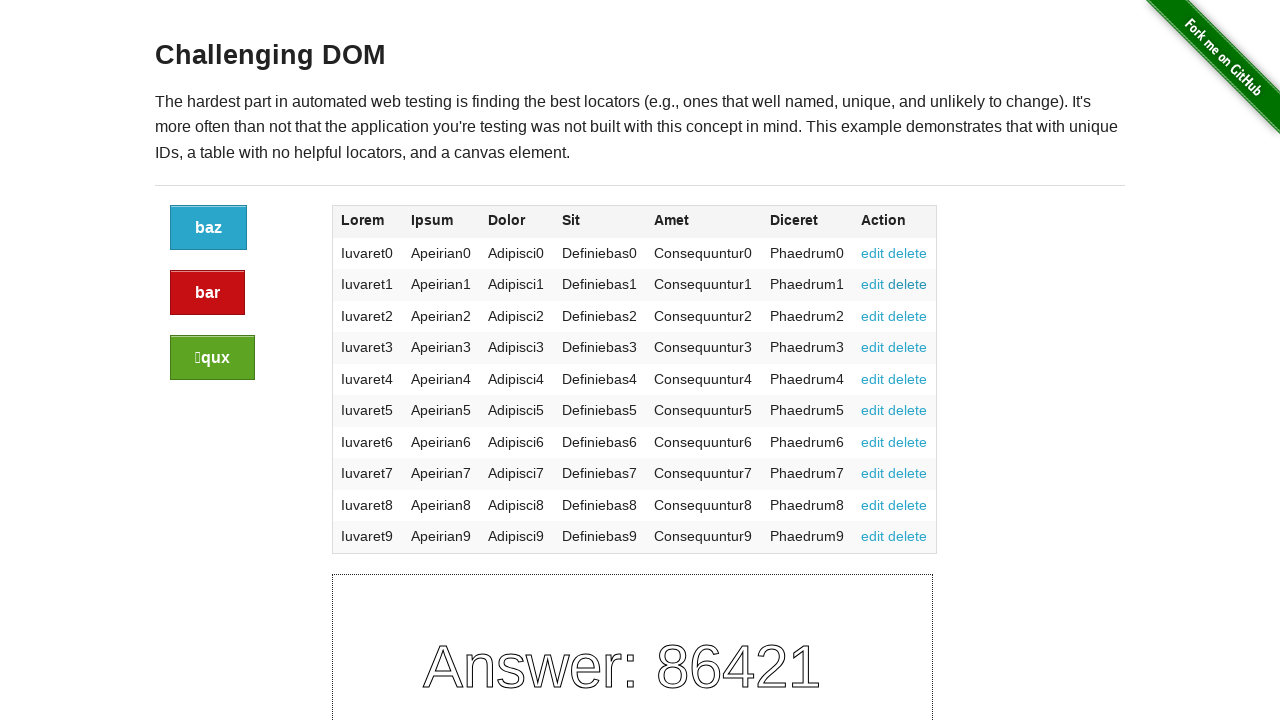

Clicked a delete link in the table at (908, 316) on a:has-text("delete") >> nth=2
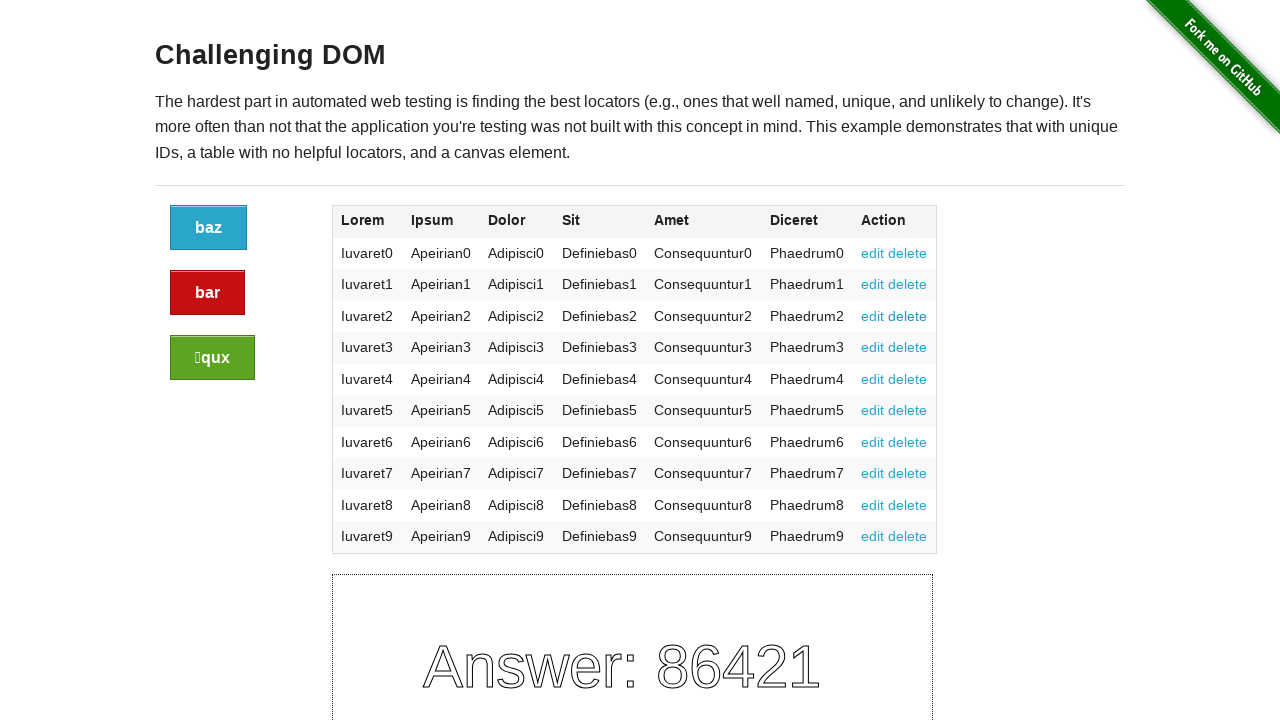

Verified URL updated to #delete
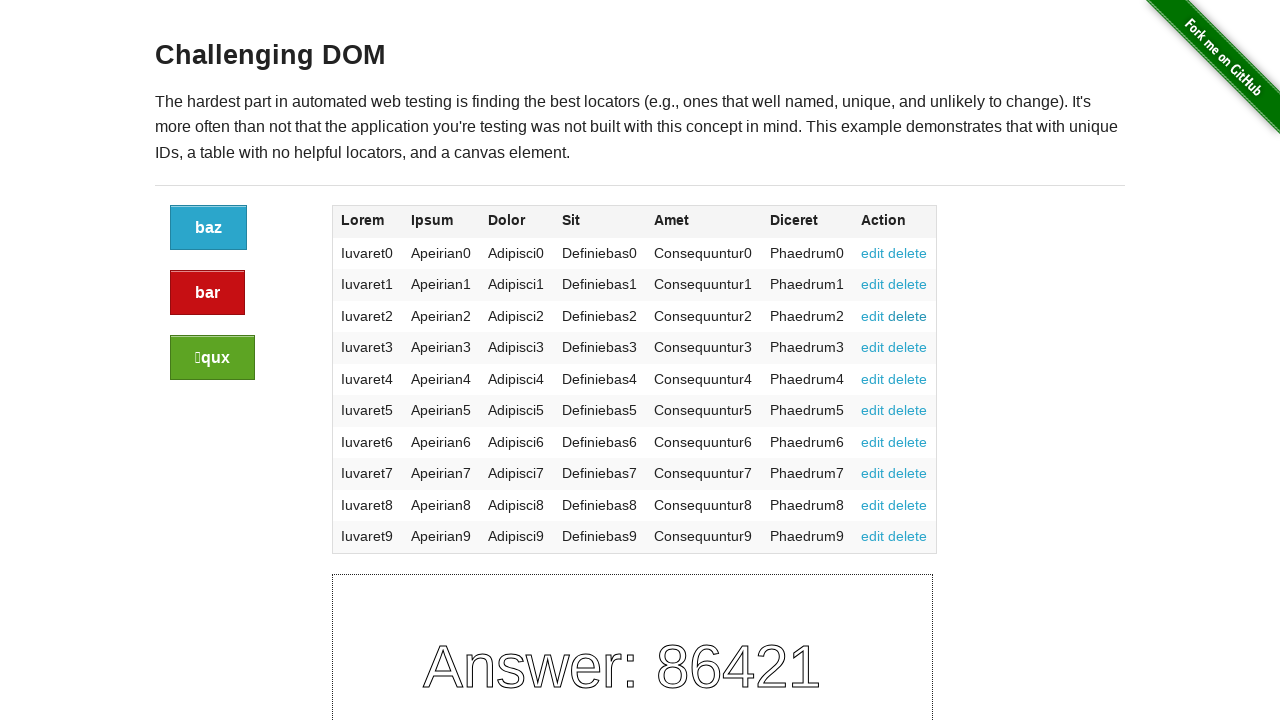

Clicked a delete link in the table at (908, 347) on a:has-text("delete") >> nth=3
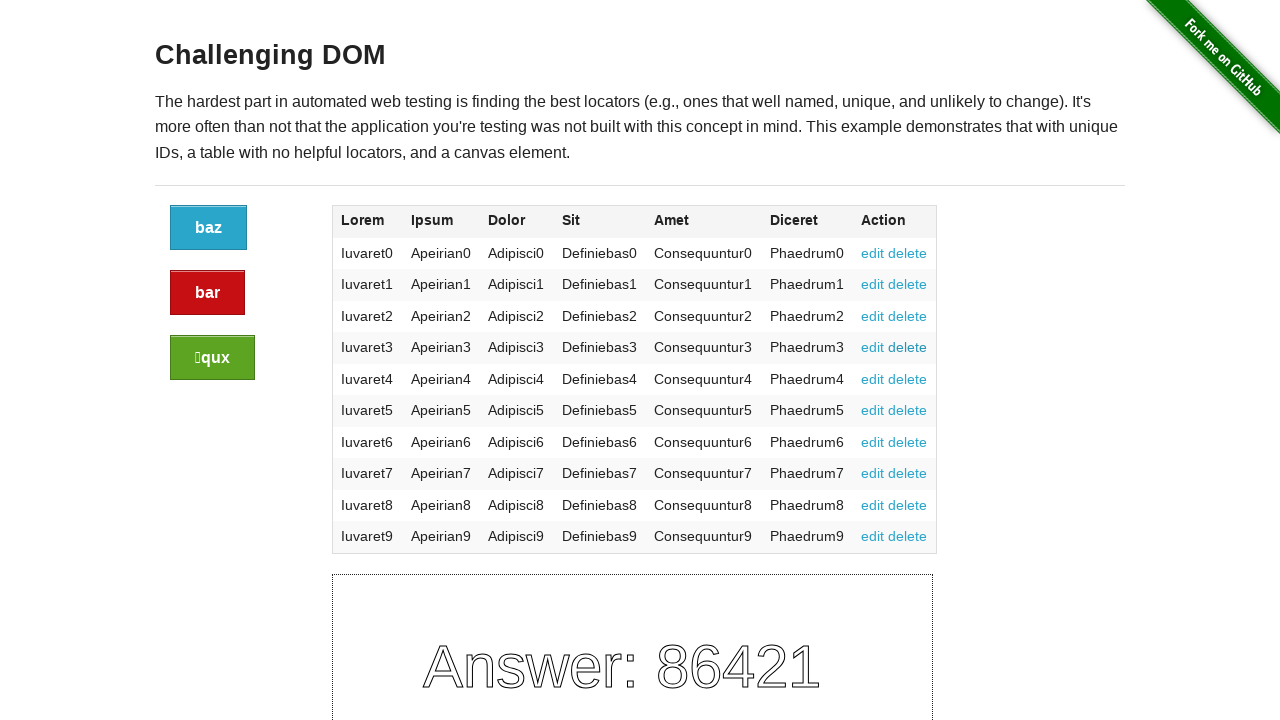

Verified URL updated to #delete
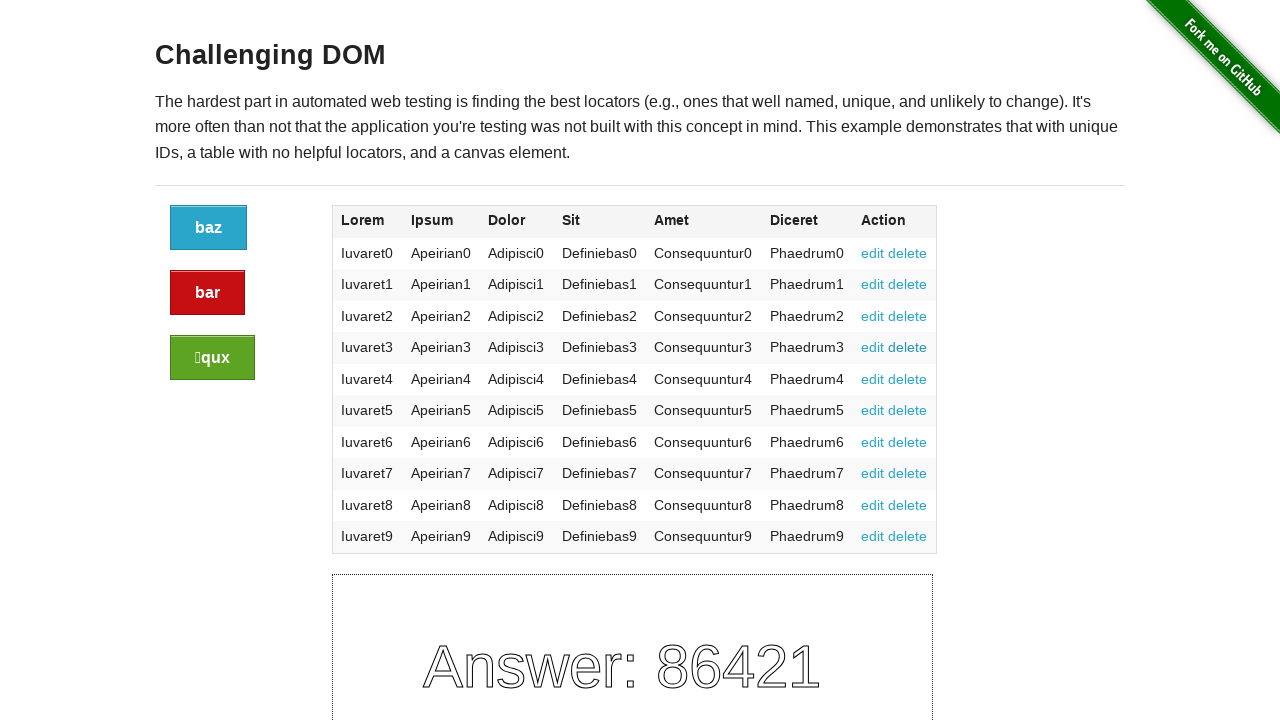

Clicked a delete link in the table at (908, 379) on a:has-text("delete") >> nth=4
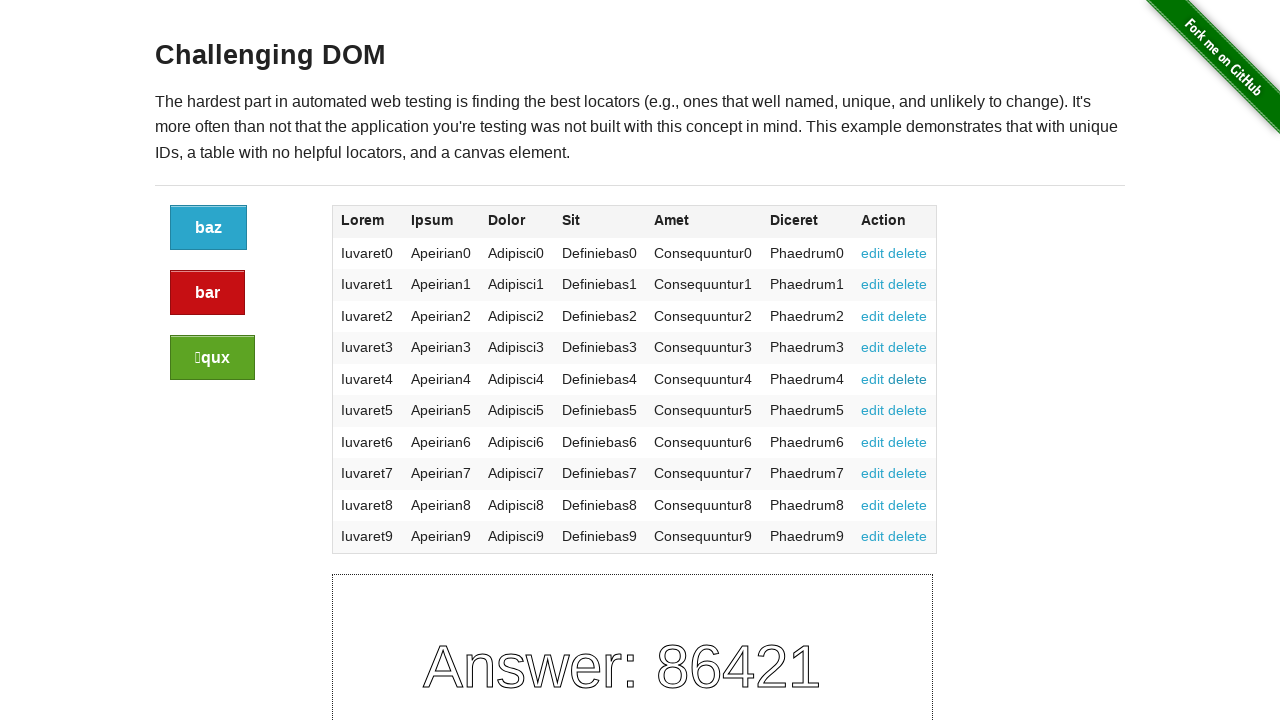

Verified URL updated to #delete
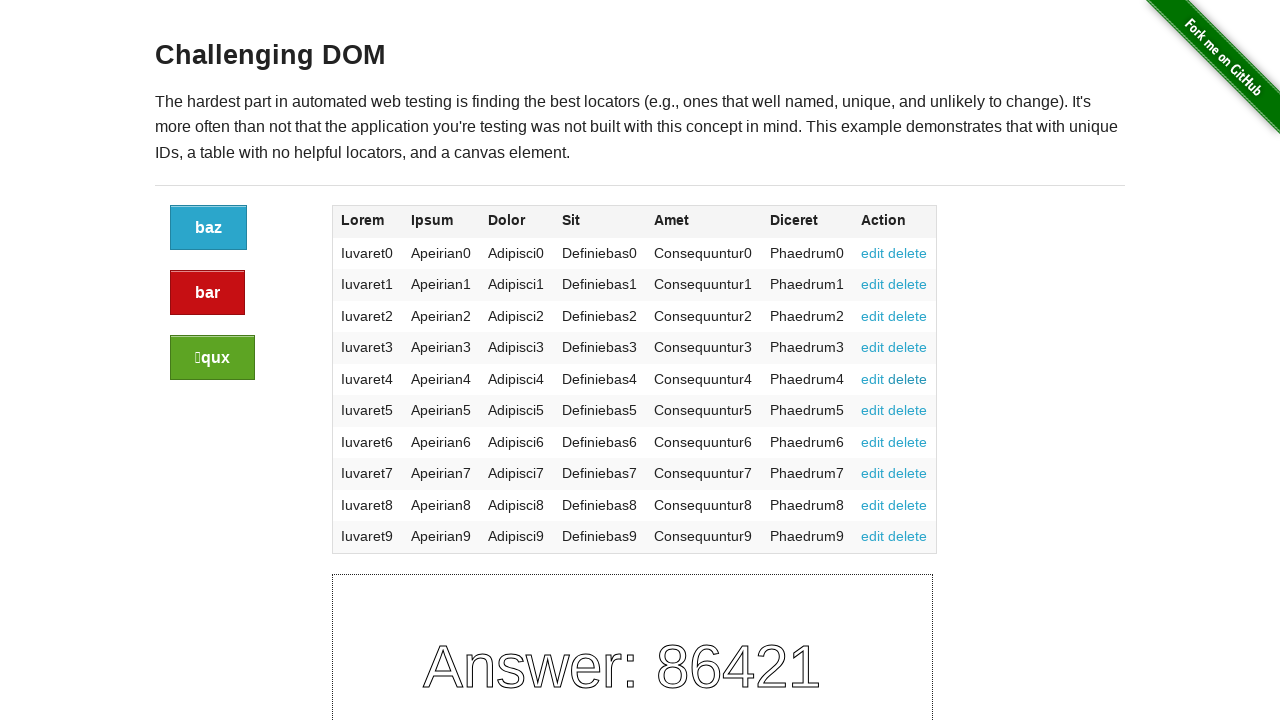

Clicked a delete link in the table at (908, 410) on a:has-text("delete") >> nth=5
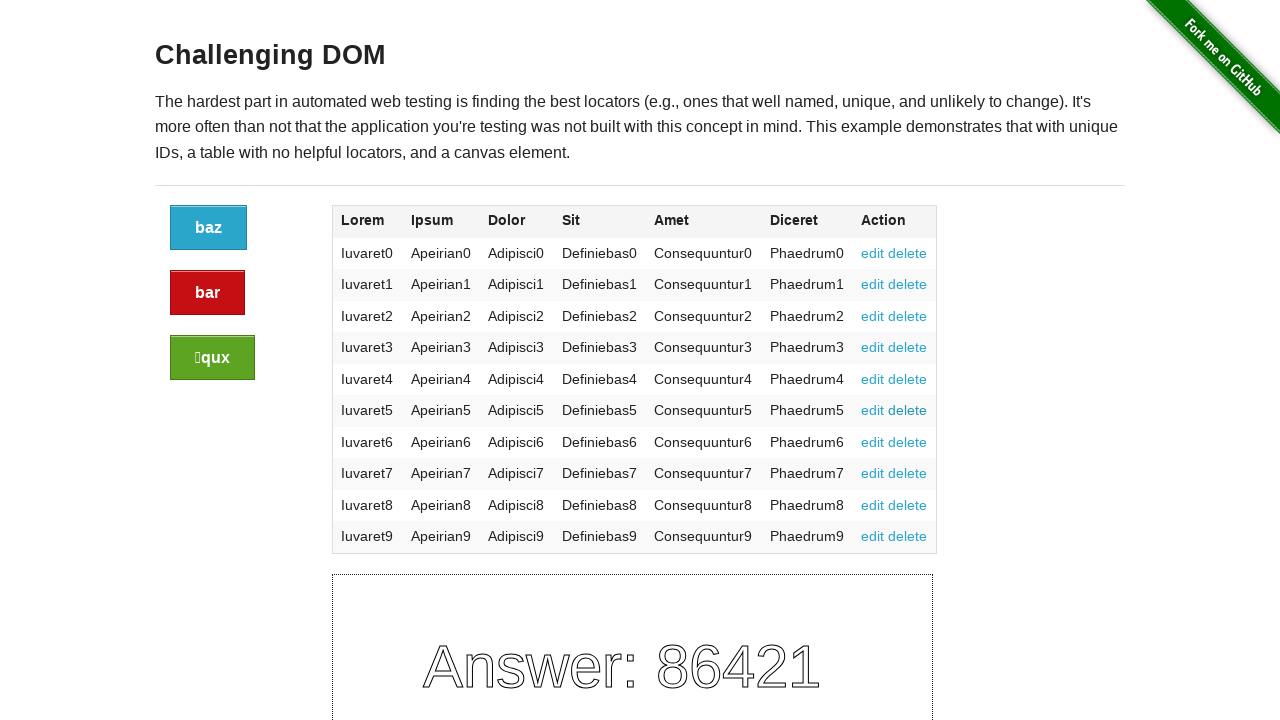

Verified URL updated to #delete
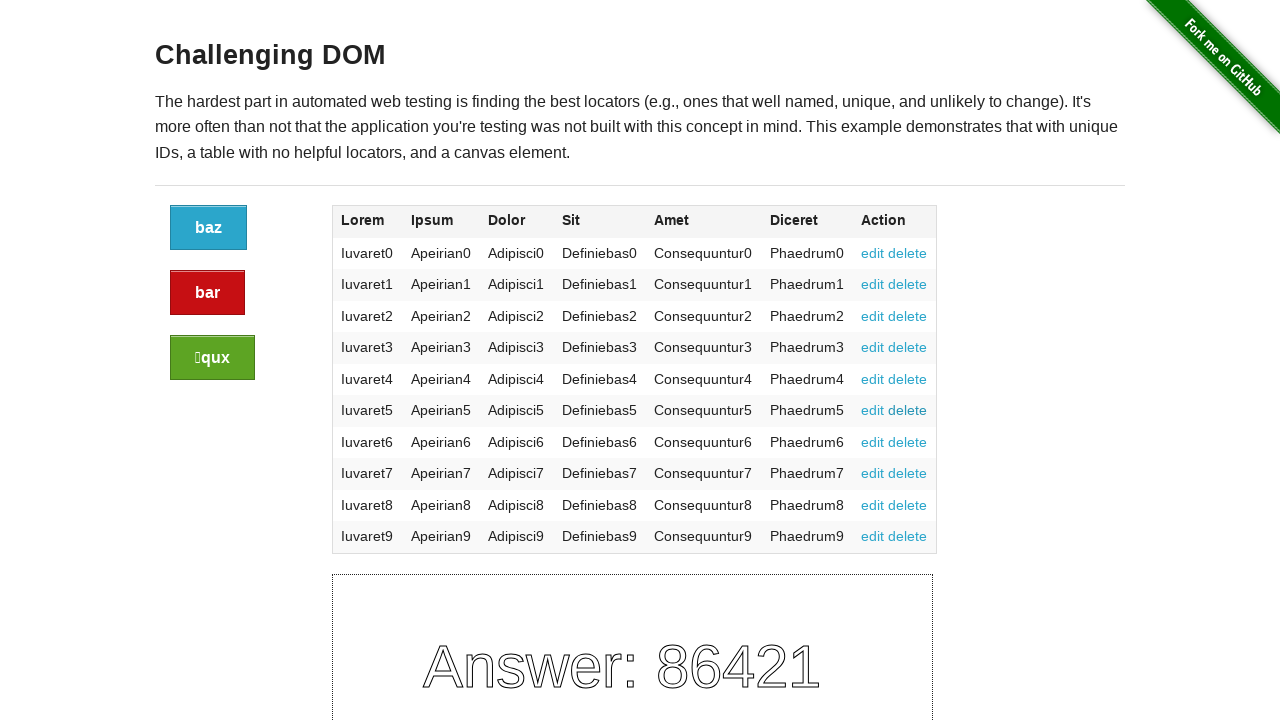

Clicked a delete link in the table at (908, 442) on a:has-text("delete") >> nth=6
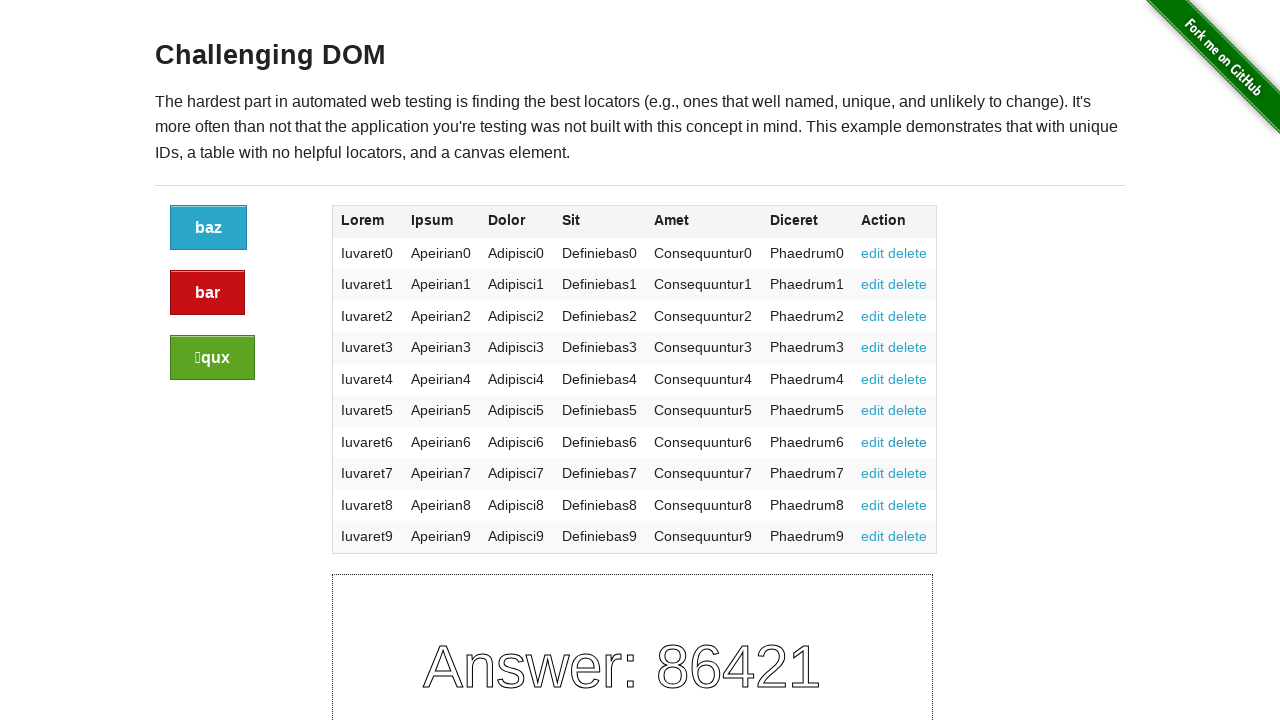

Verified URL updated to #delete
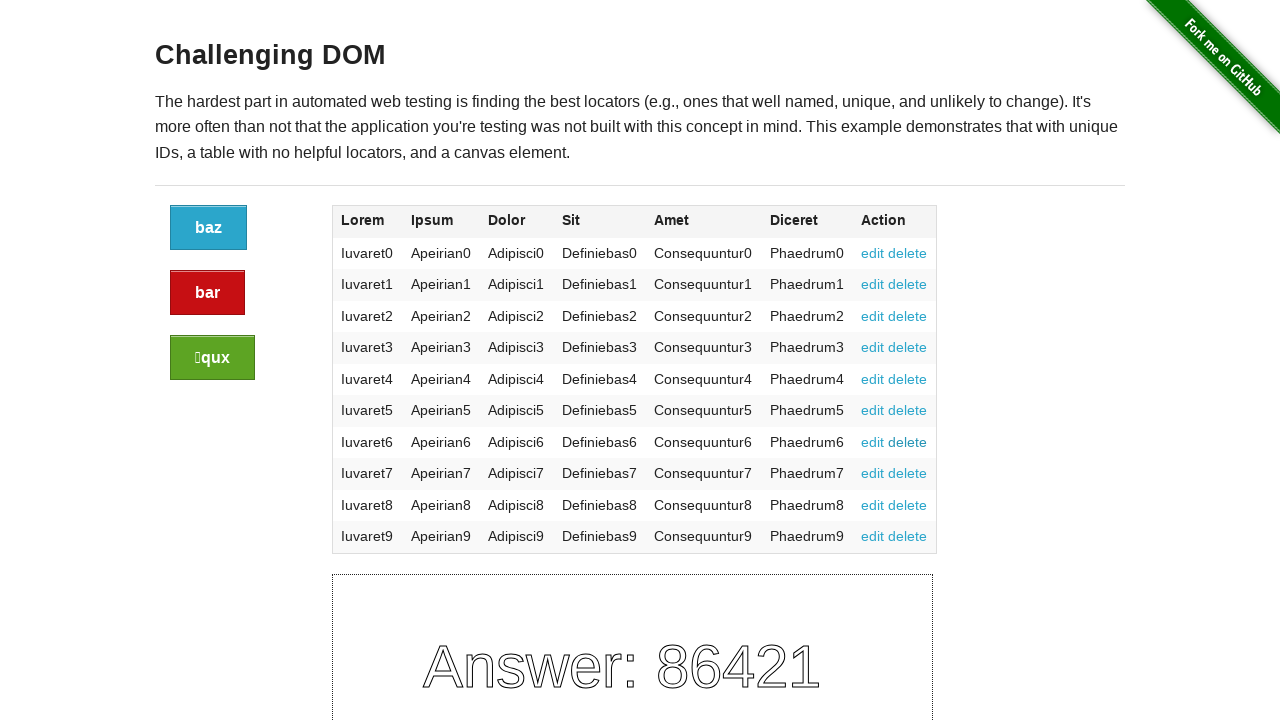

Clicked a delete link in the table at (908, 473) on a:has-text("delete") >> nth=7
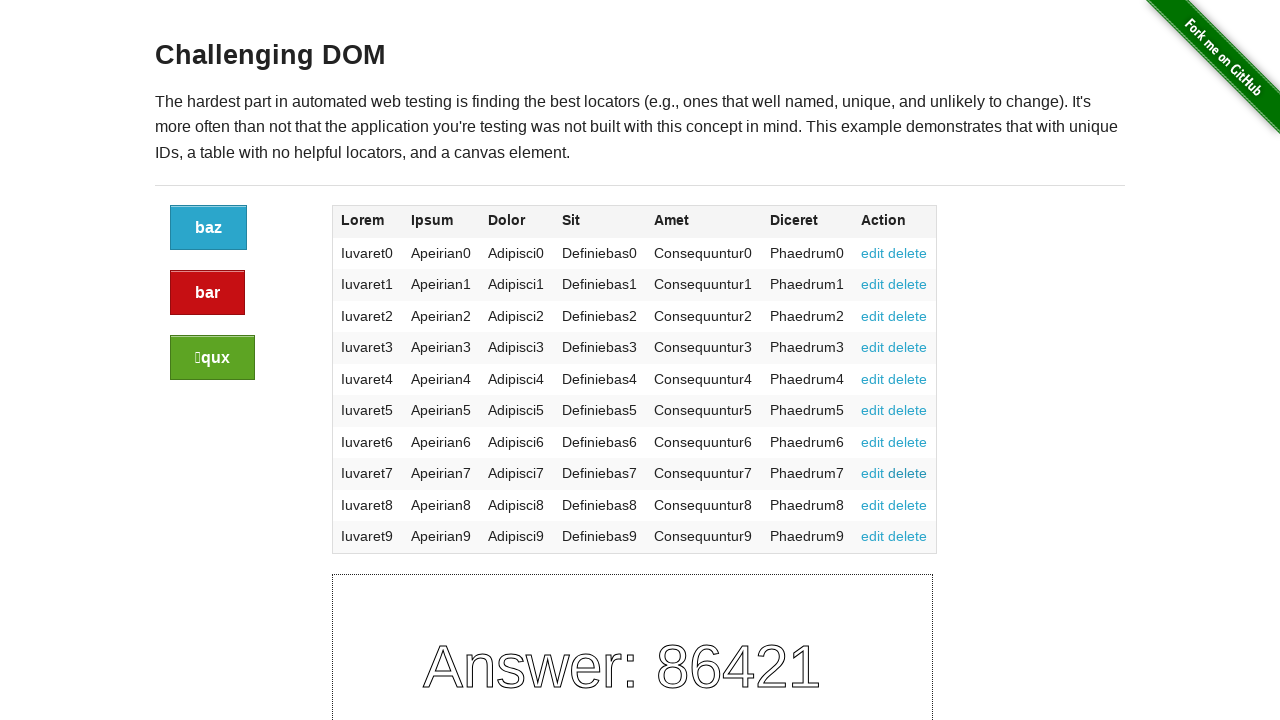

Verified URL updated to #delete
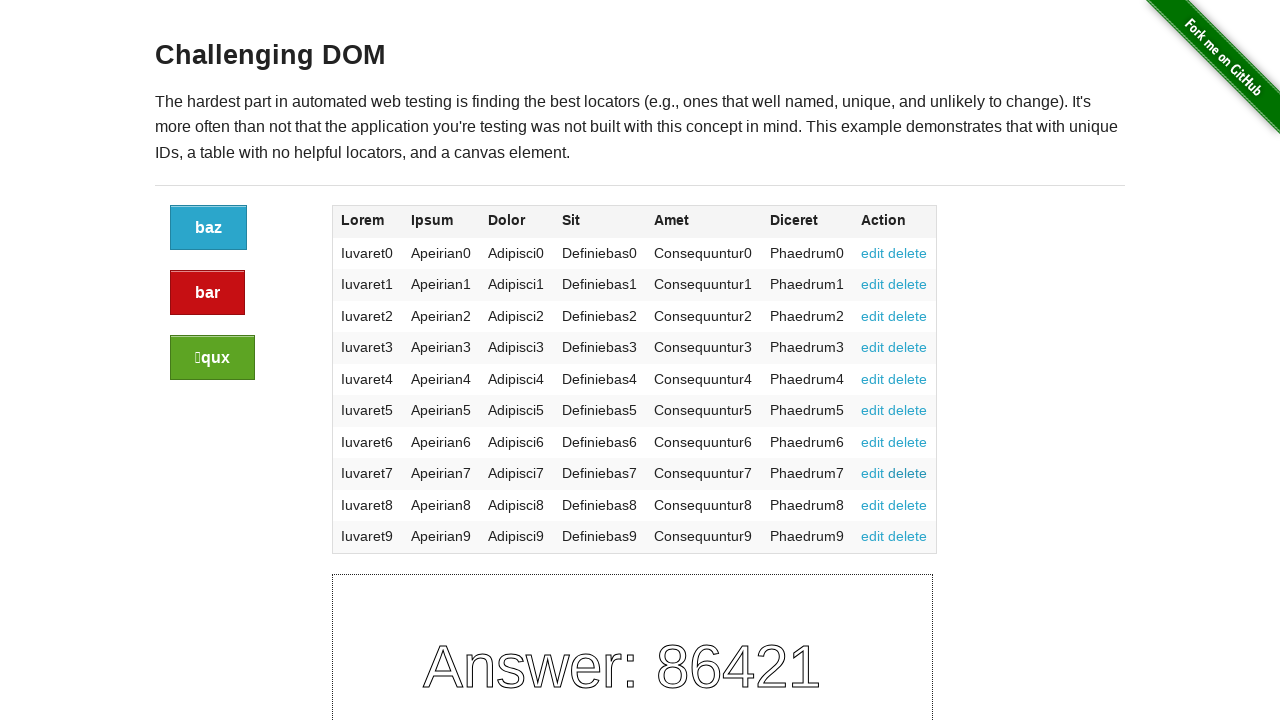

Clicked a delete link in the table at (908, 505) on a:has-text("delete") >> nth=8
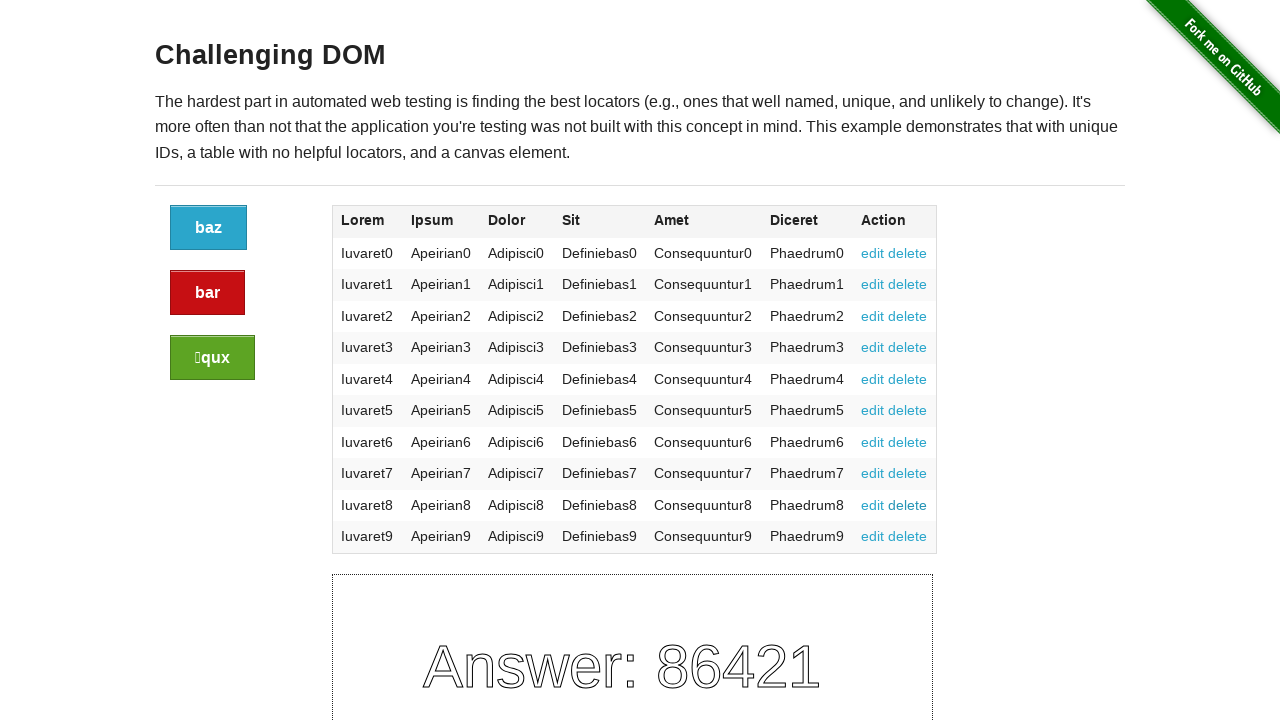

Verified URL updated to #delete
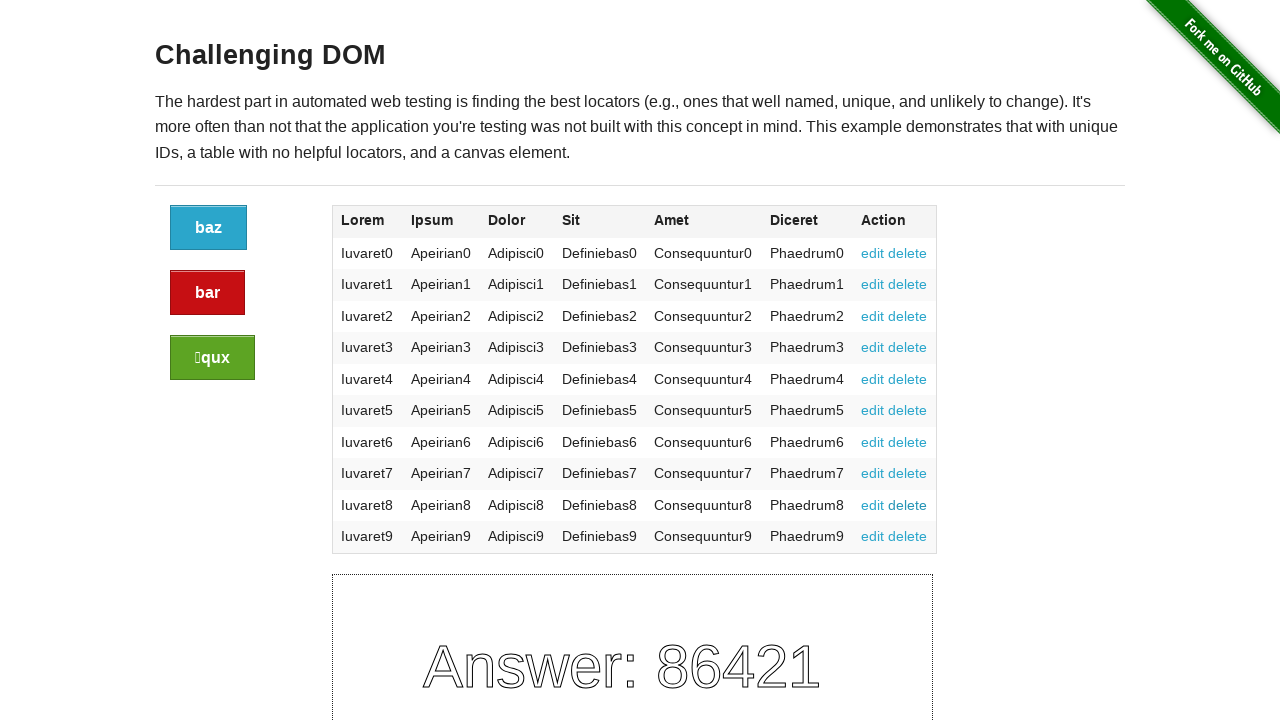

Clicked a delete link in the table at (908, 536) on a:has-text("delete") >> nth=9
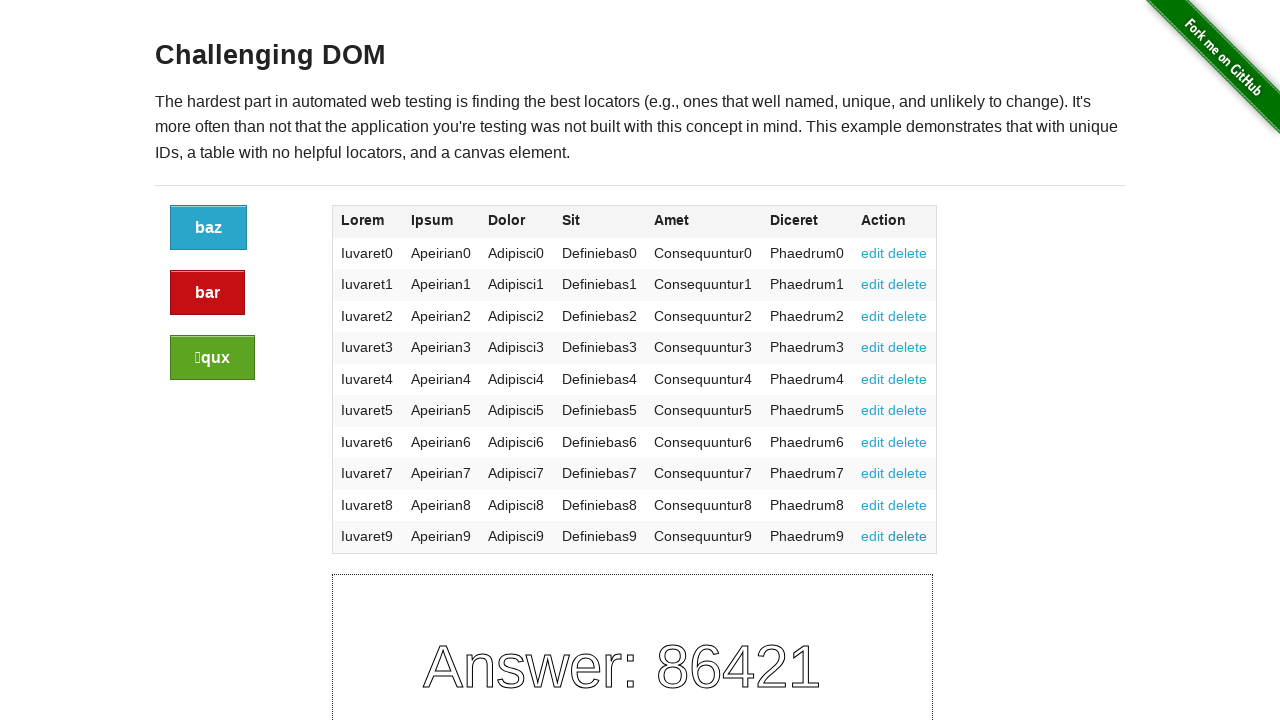

Verified URL updated to #delete
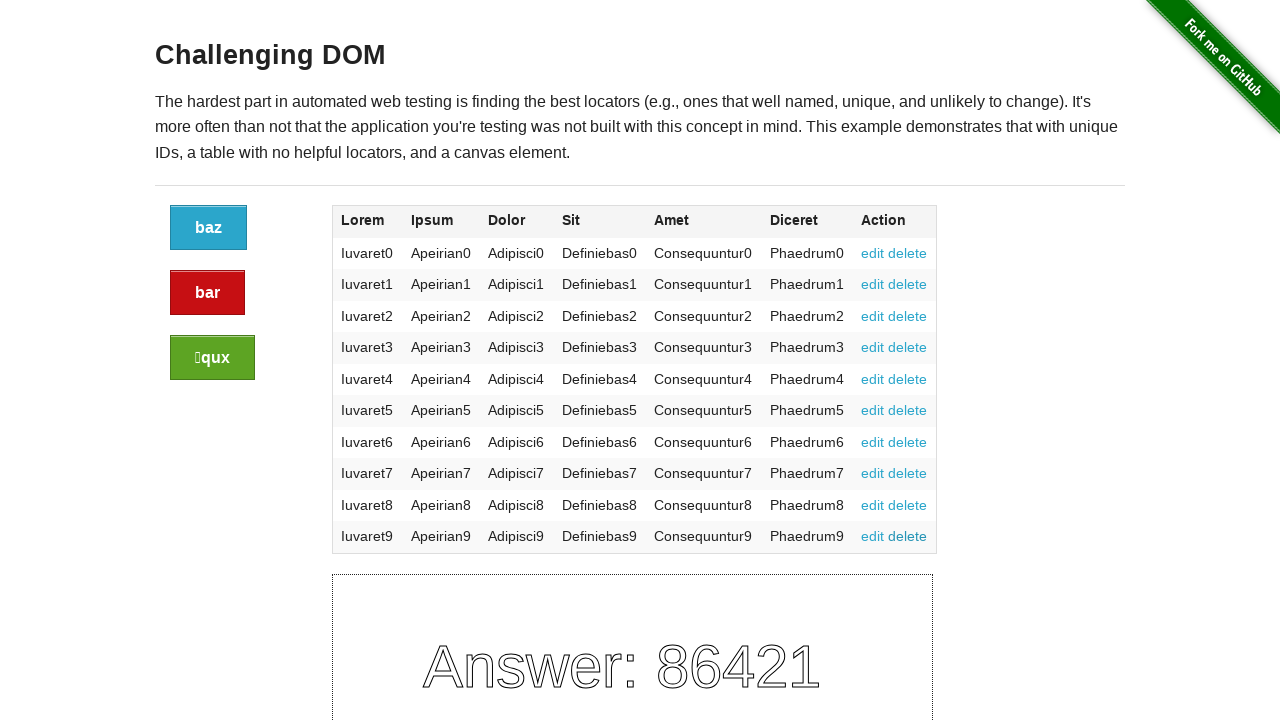

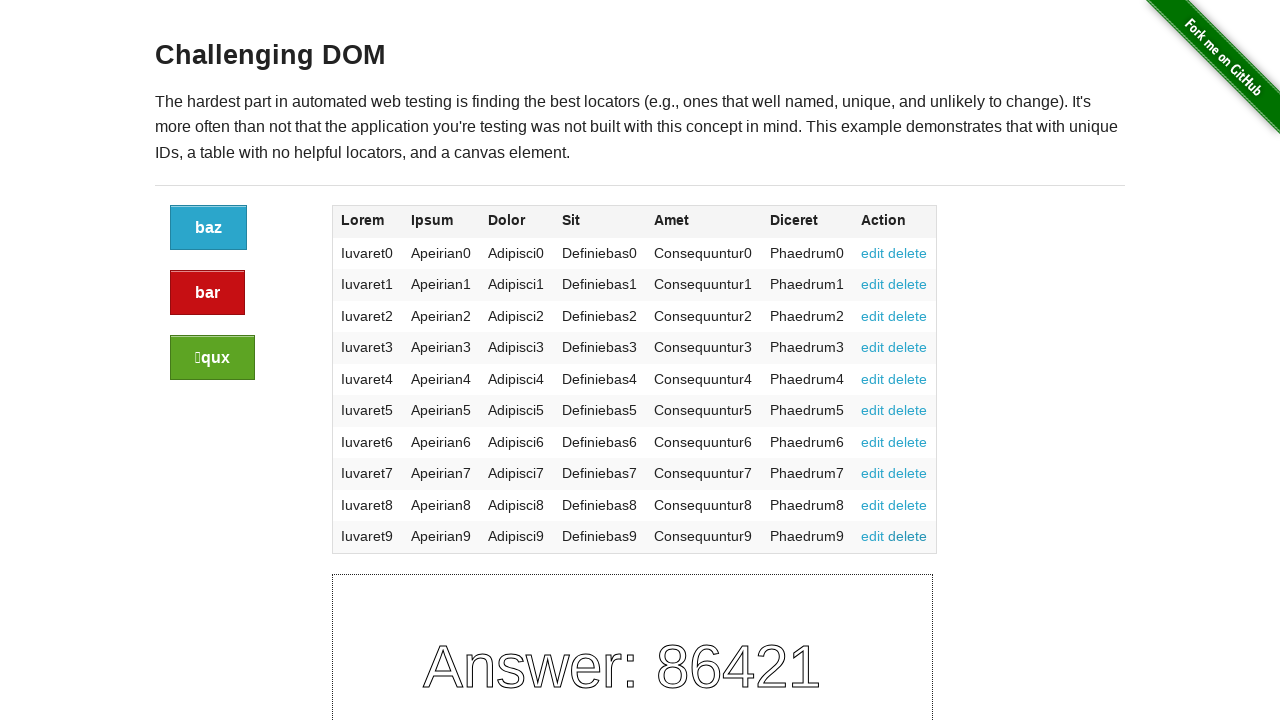